Tests adding multiple tasks to the TodoMVC application

Starting URL: https://todomvc.com/examples/react/dist

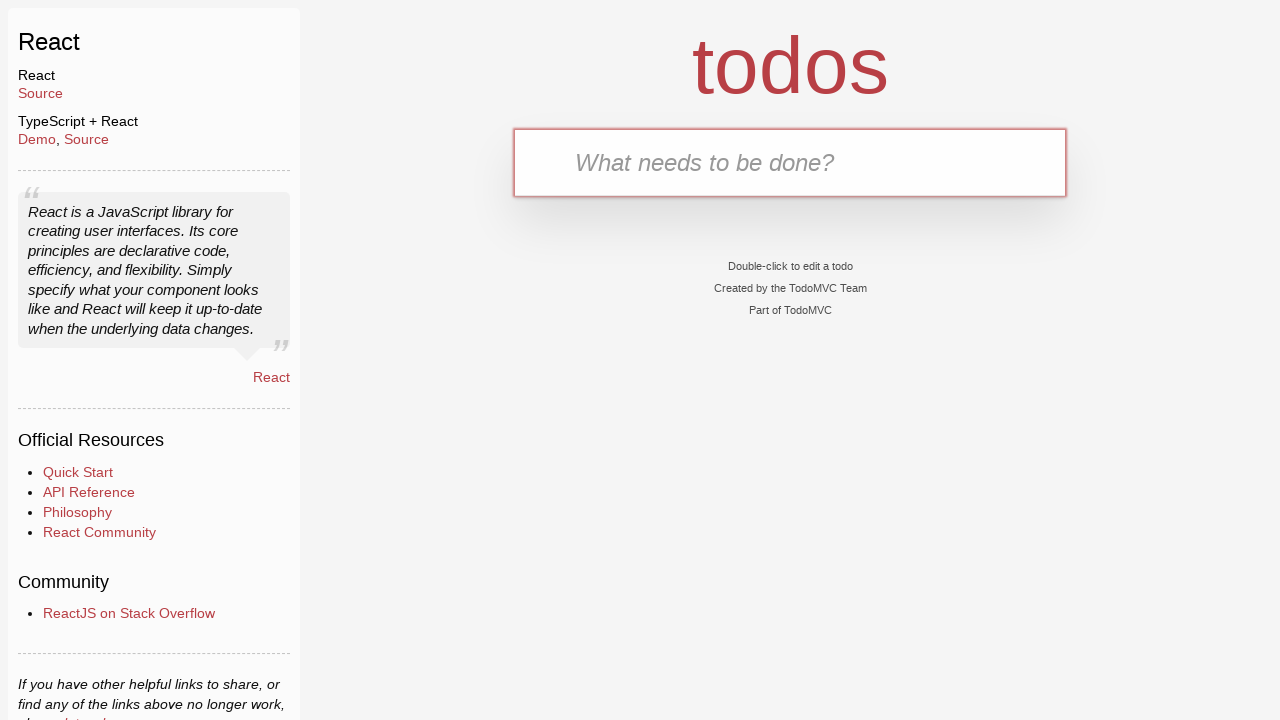

Filled input field with first task 'Buy groceries' on .new-todo
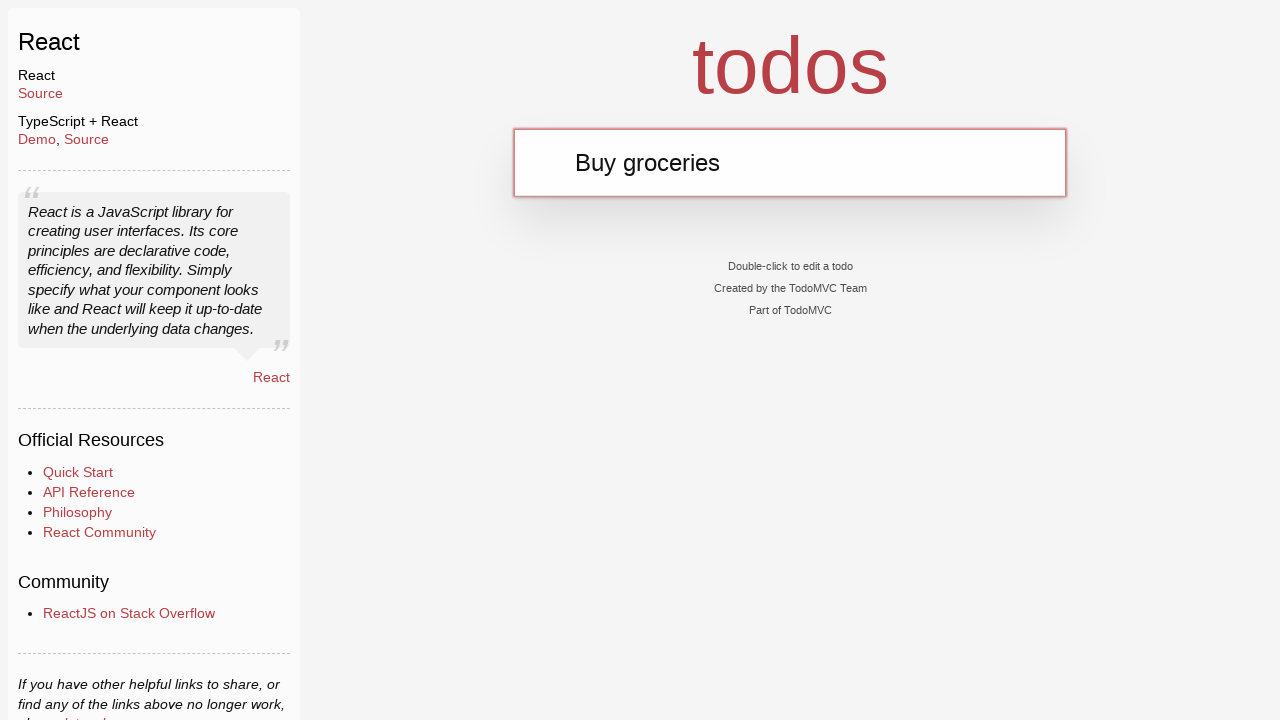

Pressed Enter to add first task on .new-todo
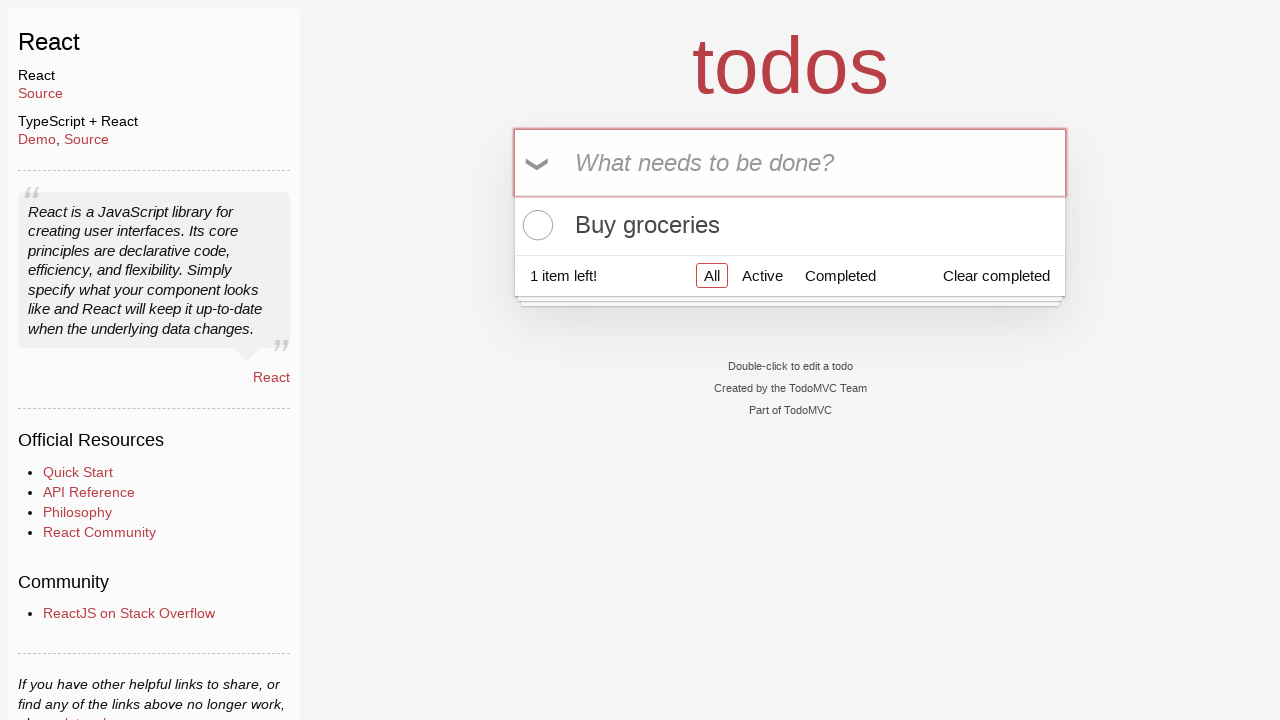

Filled input field with second task 'Call mom' on .new-todo
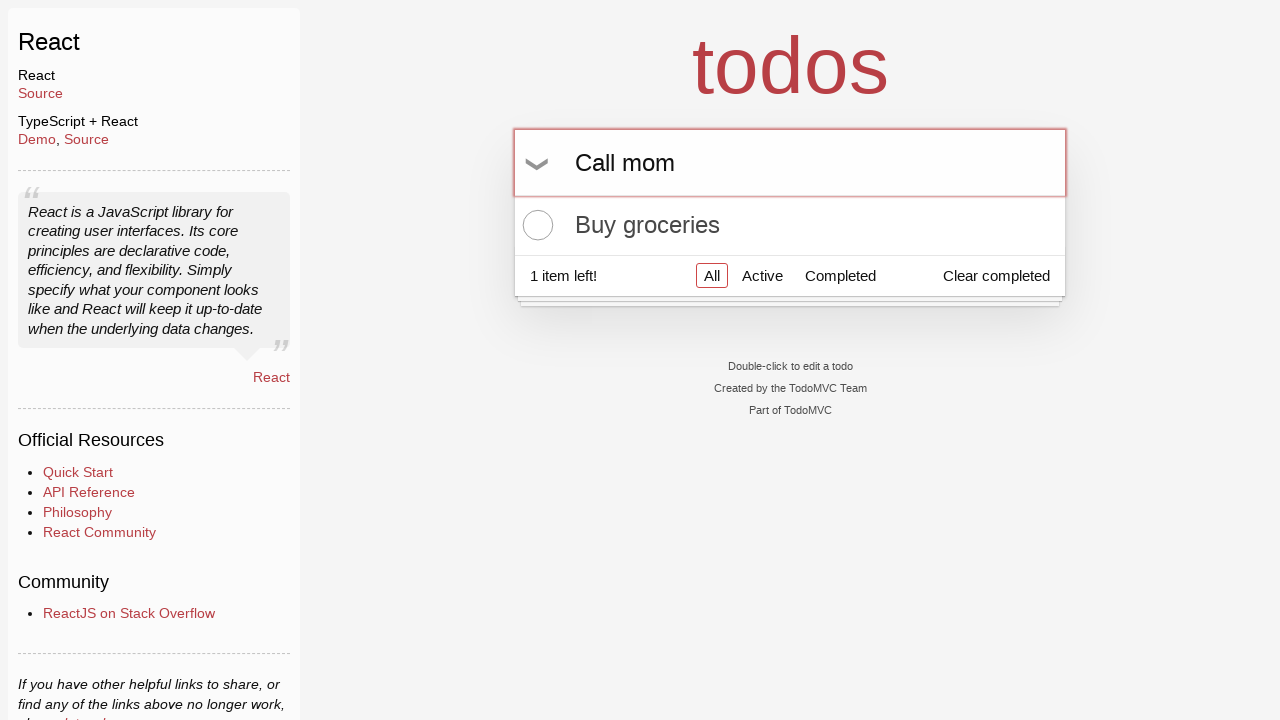

Pressed Enter to add second task on .new-todo
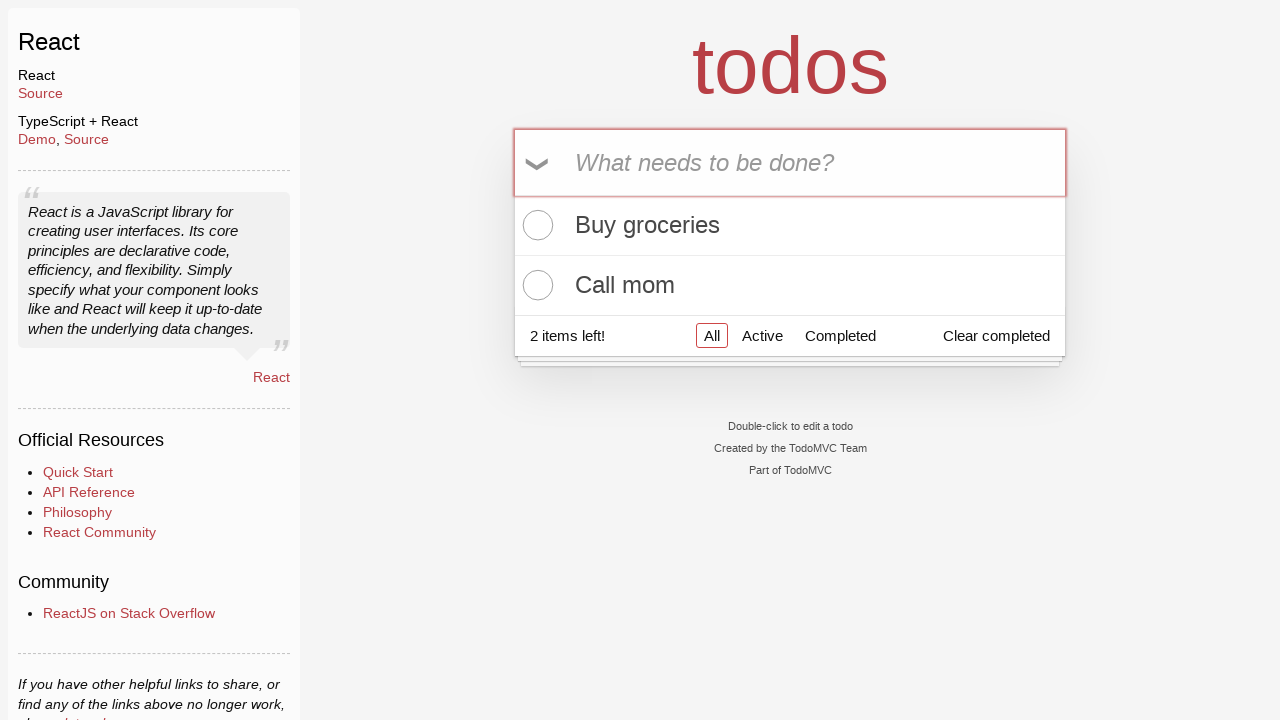

Filled input field with third task 'Complete project' on .new-todo
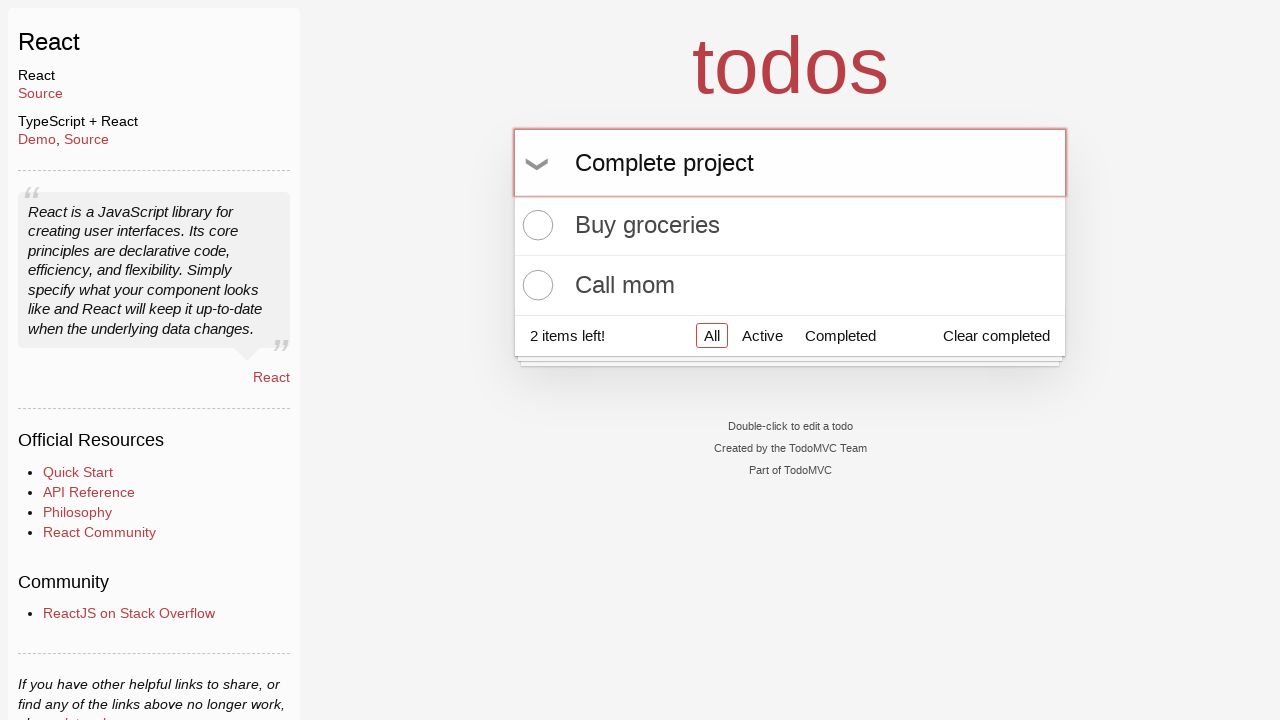

Pressed Enter to add third task on .new-todo
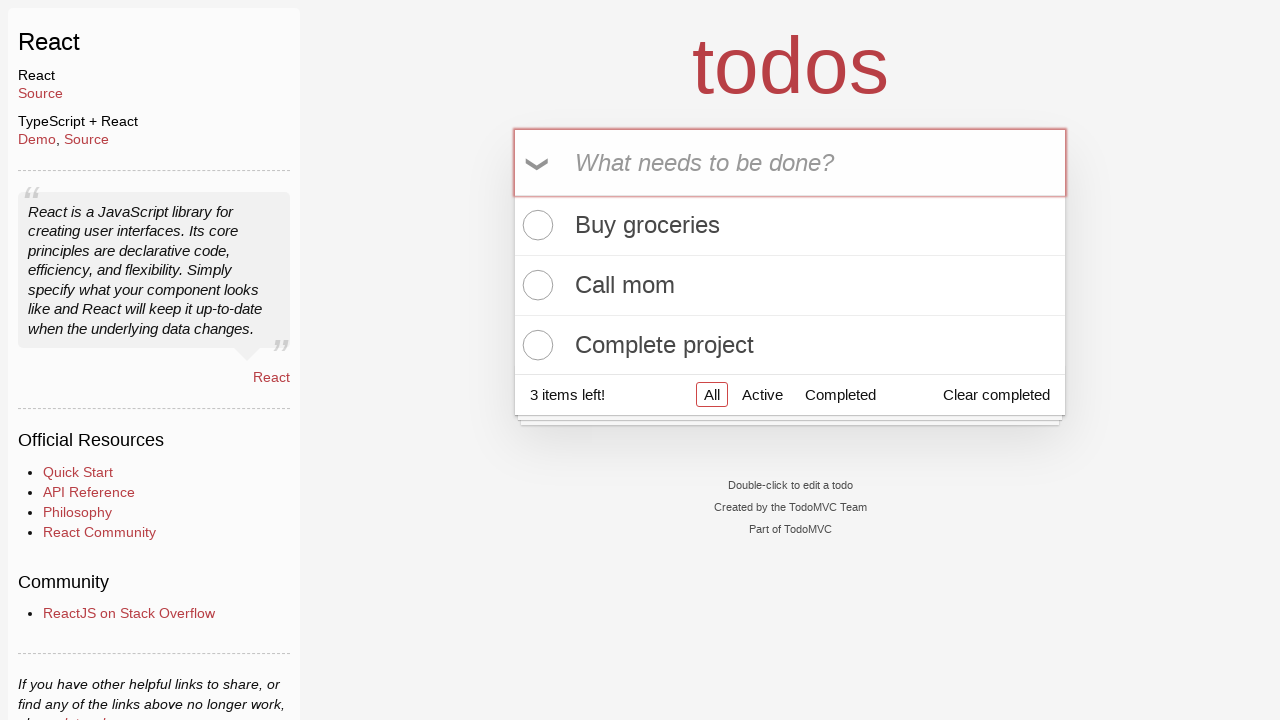

Verified that all three tasks are displayed in the todo list
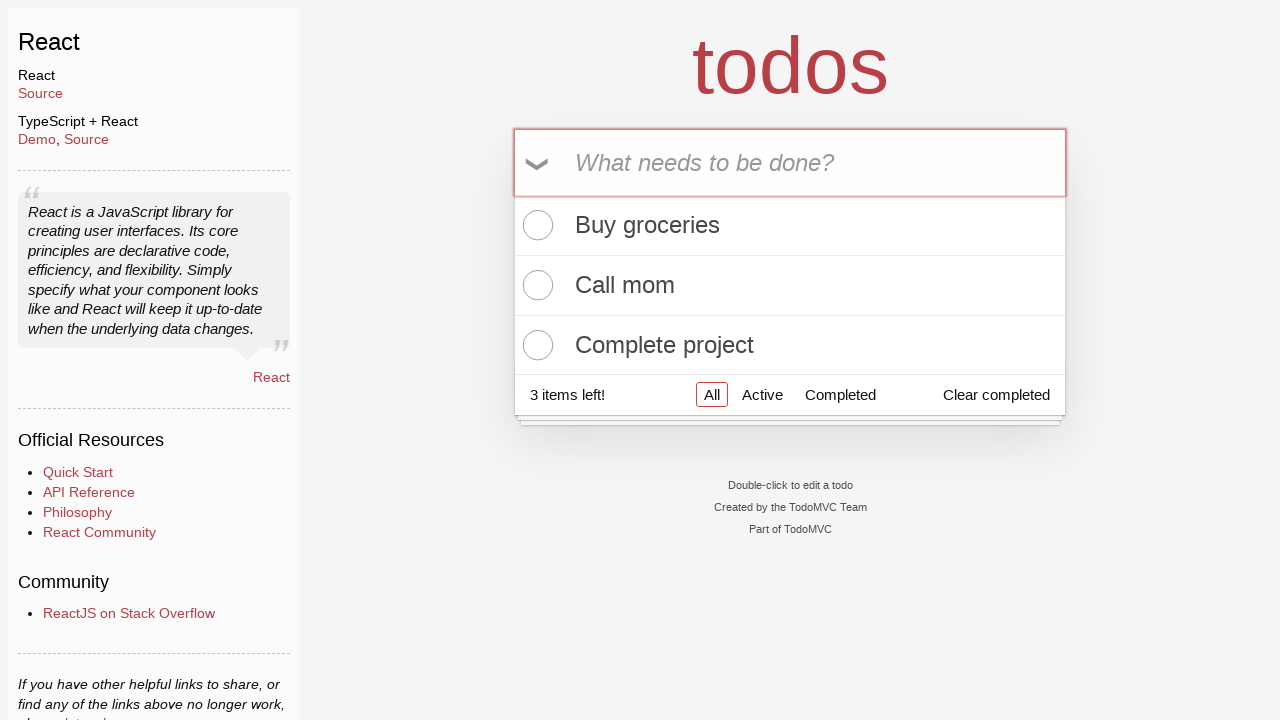

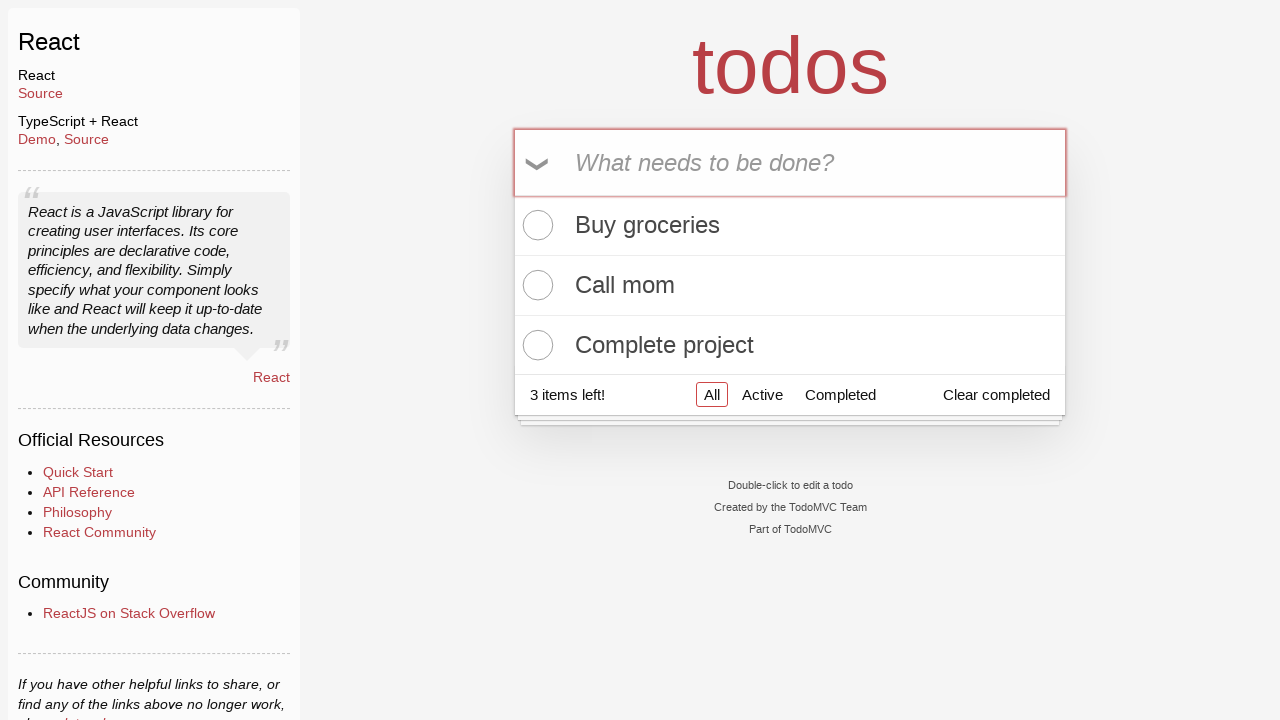